Navigates to an OpenCart demo site and retrieves page information using JavaScript execution

Starting URL: https://naveenautomationlabs.com/opencart/

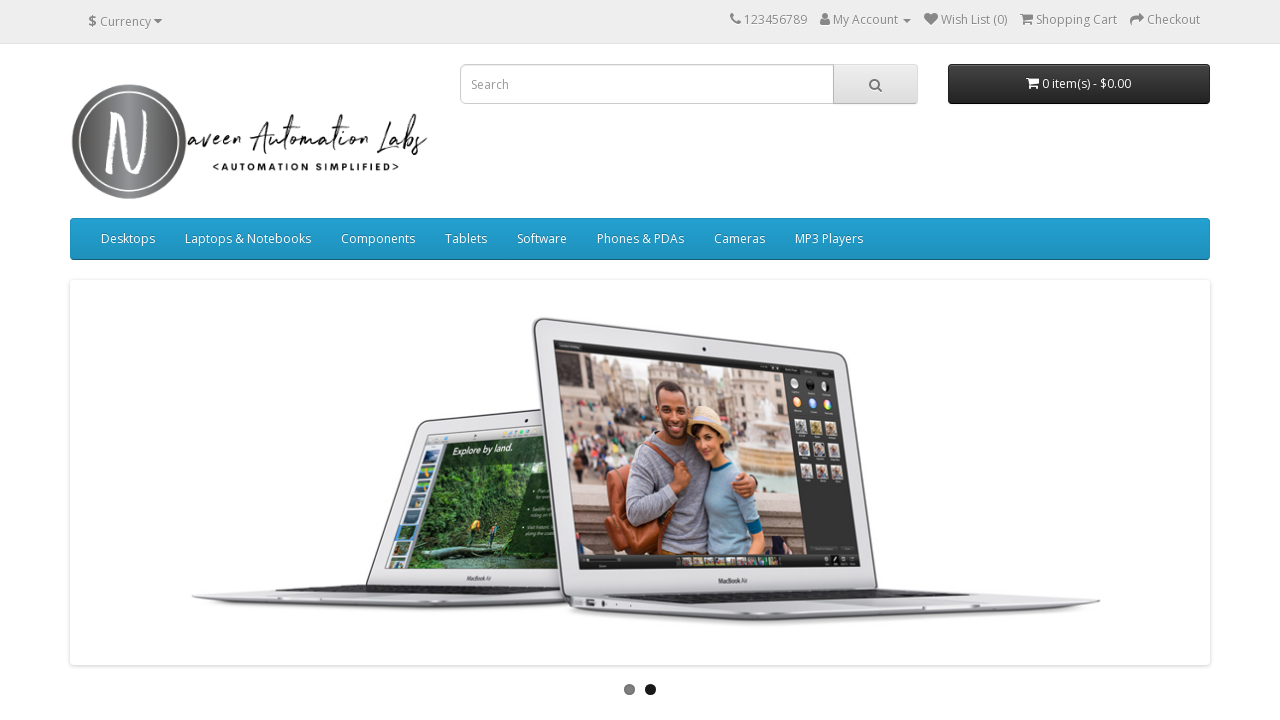

Retrieved current URL using JavaScript evaluation
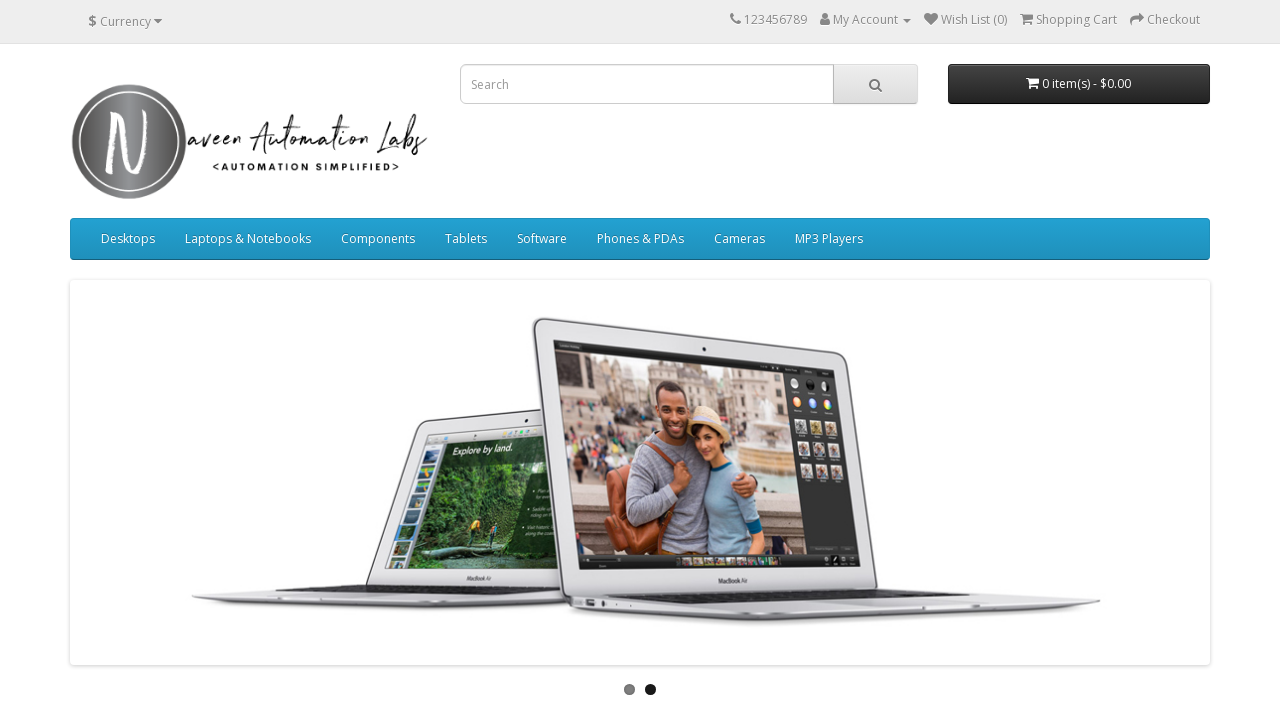

Retrieved page title using JavaScript evaluation
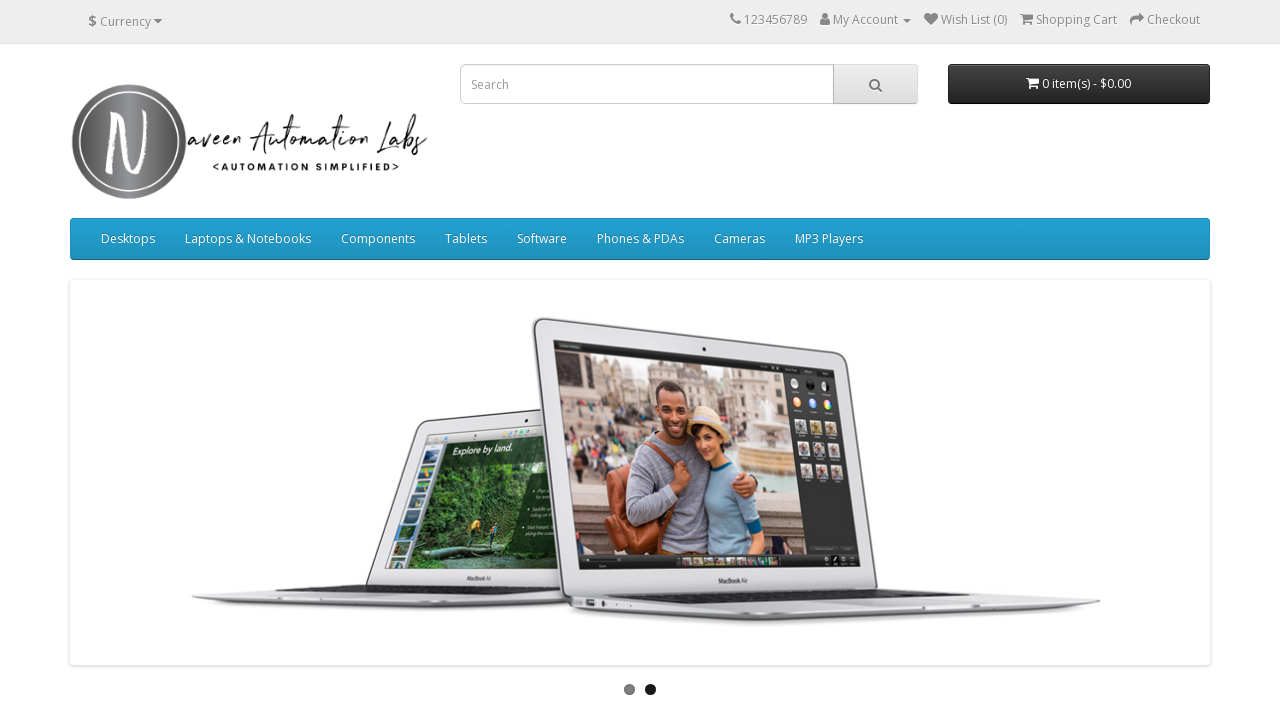

Waited for page DOM content to be loaded
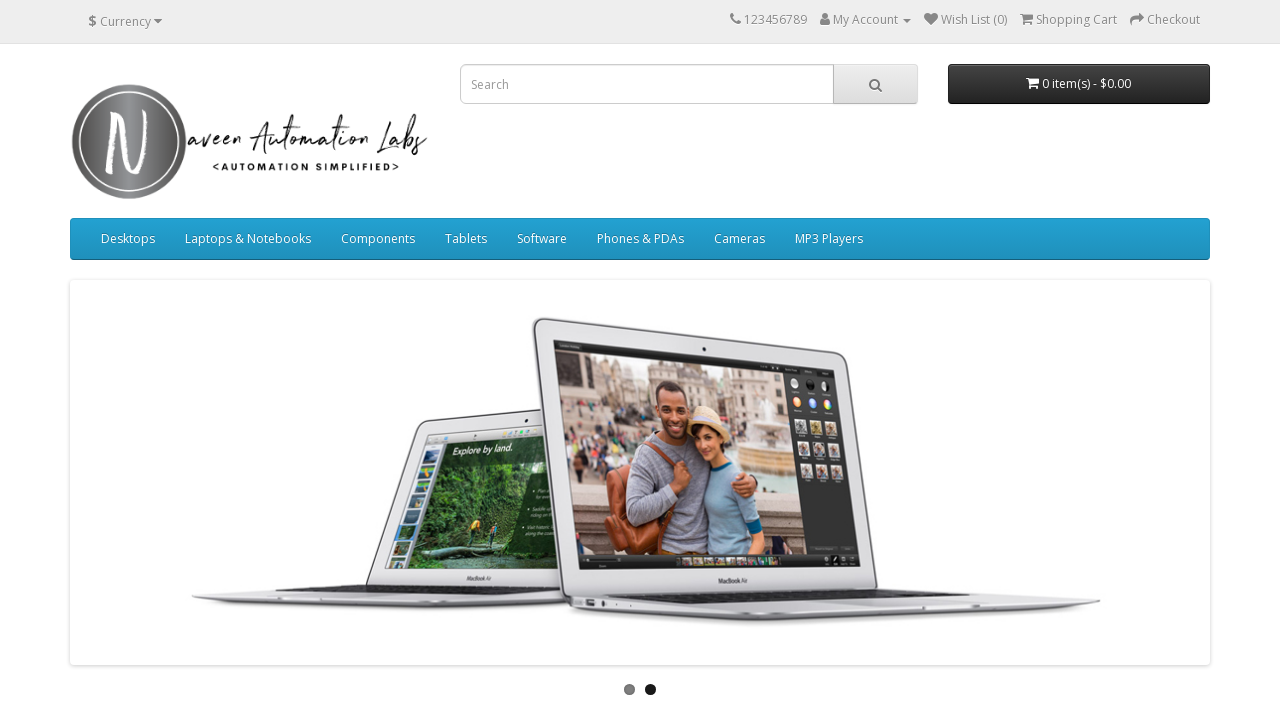

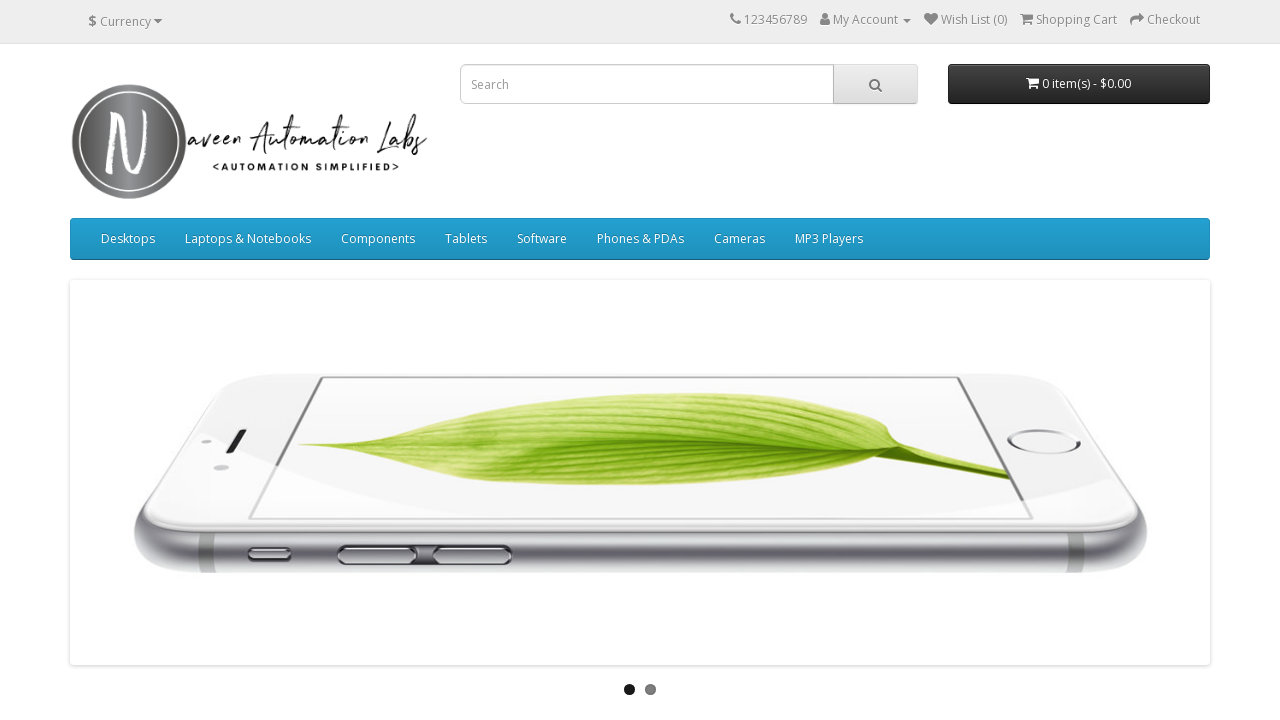